Tests radio button functionality by verifying default states, clicking on blue radio button, then clicking on red radio button, and checking selection states after each interaction.

Starting URL: http://samples.gwtproject.org/samples/Showcase/Showcase.html#!CwRadioButton

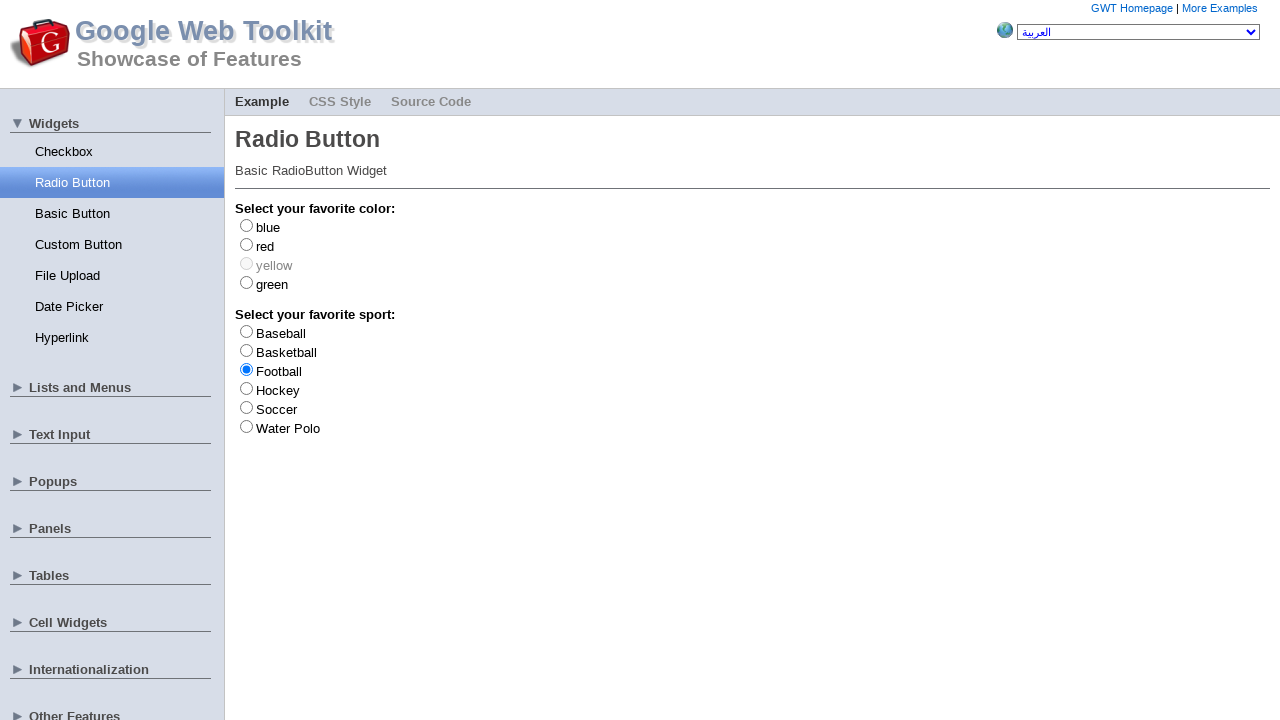

Waited for blue radio button to be available
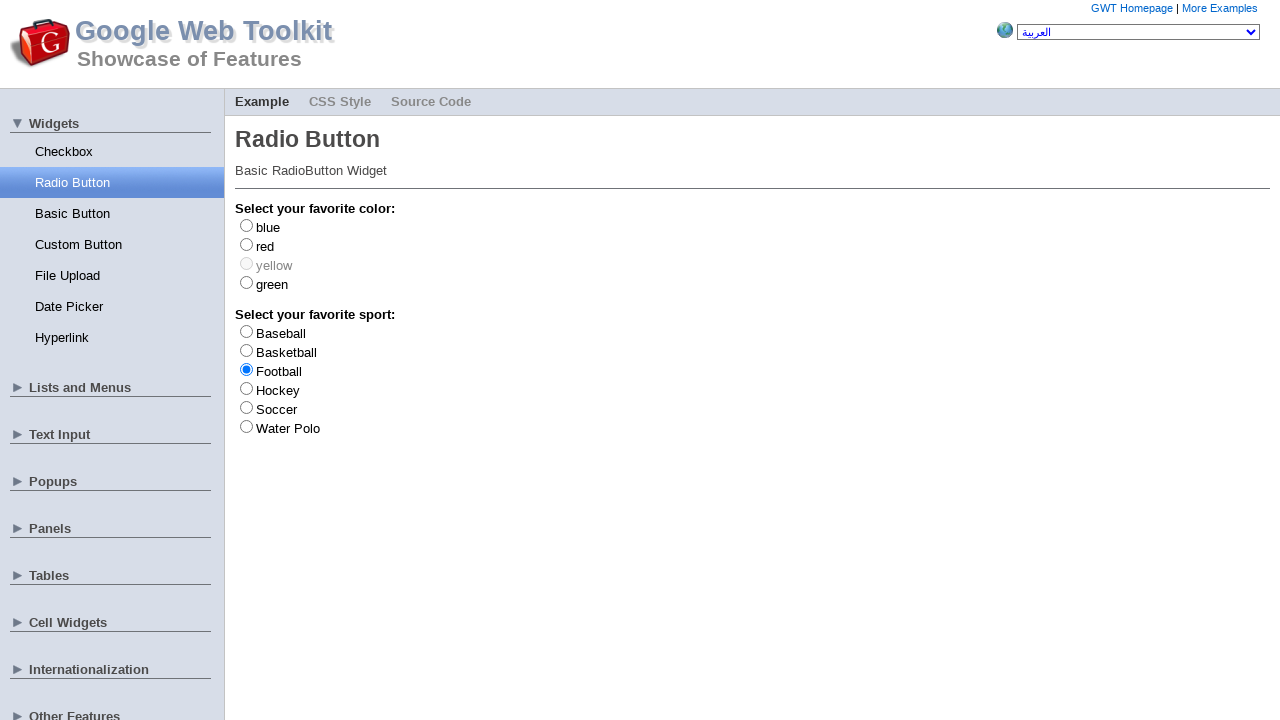

Retrieved reference to blue radio button
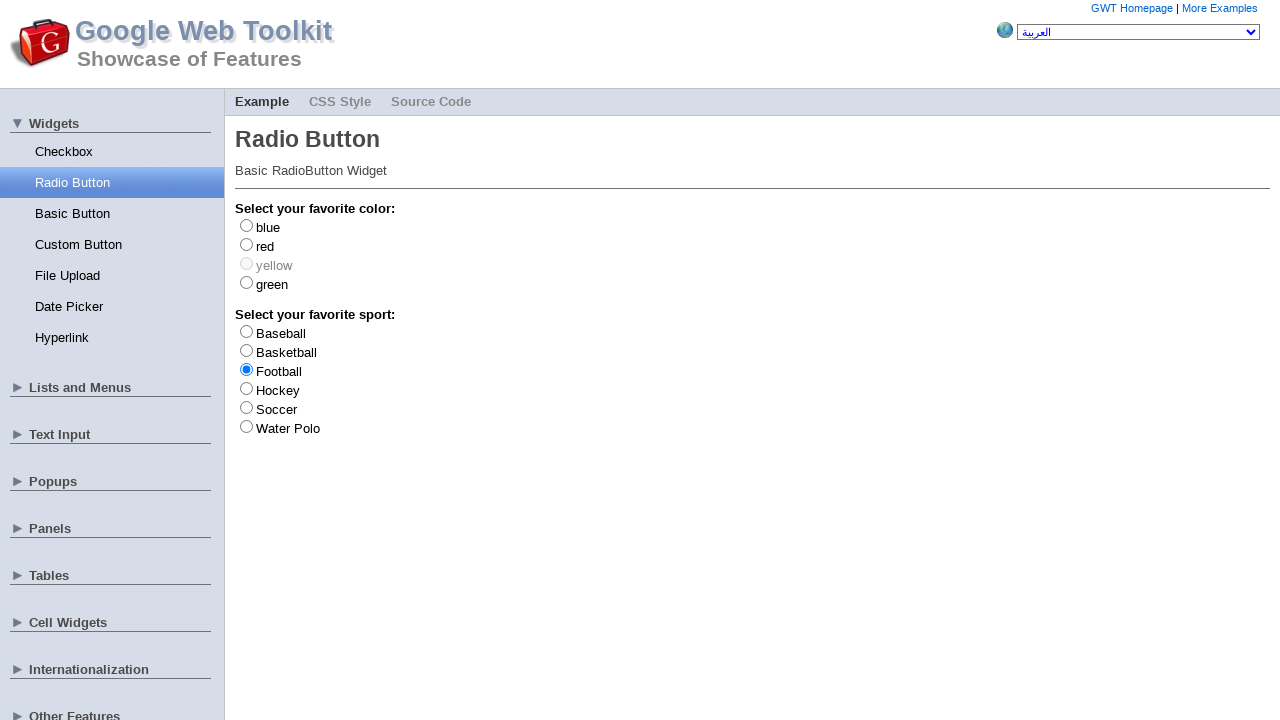

Retrieved reference to red radio button
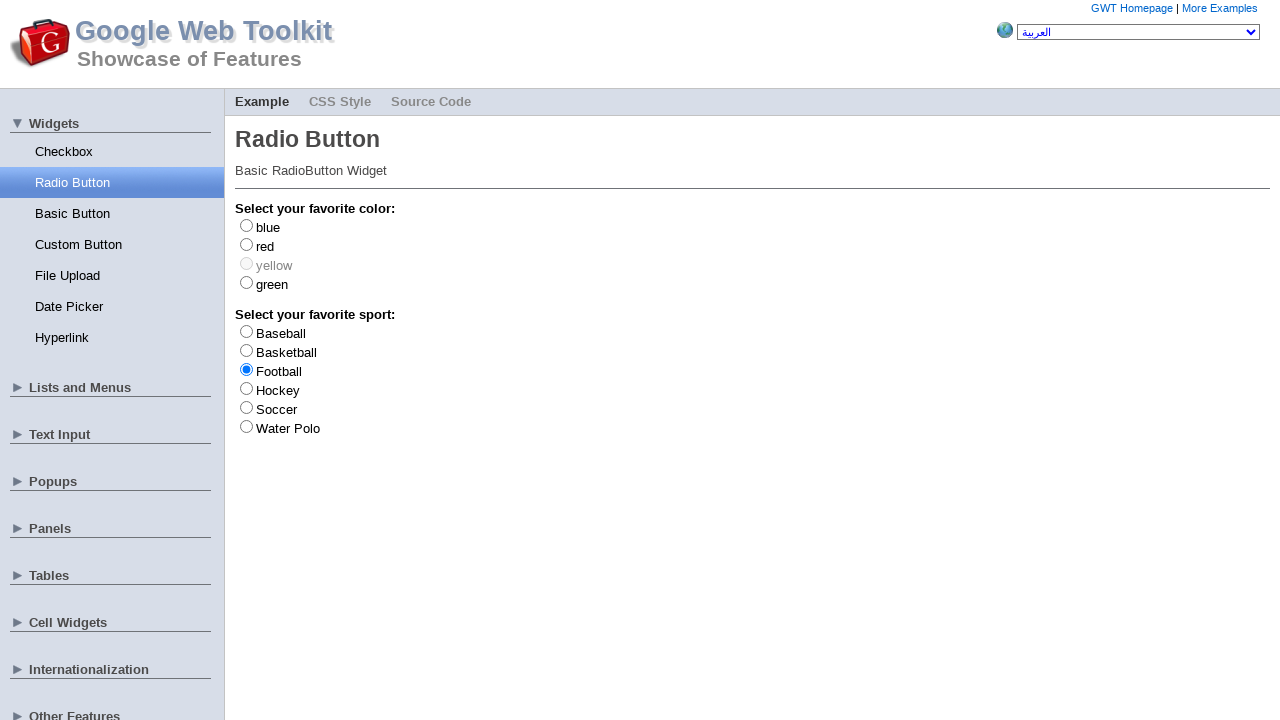

Clicked on blue radio button at (246, 225) on #gwt-debug-cwRadioButton-color-blue-input
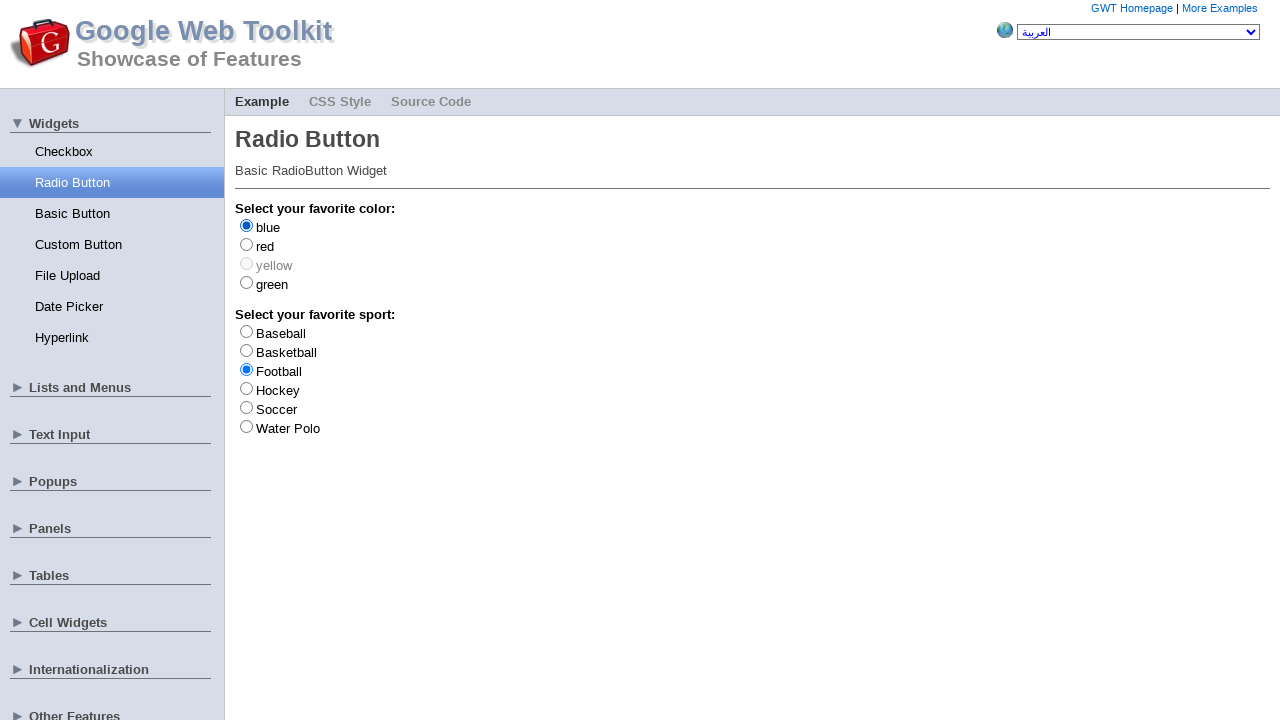

Verified blue radio button is attached and selected
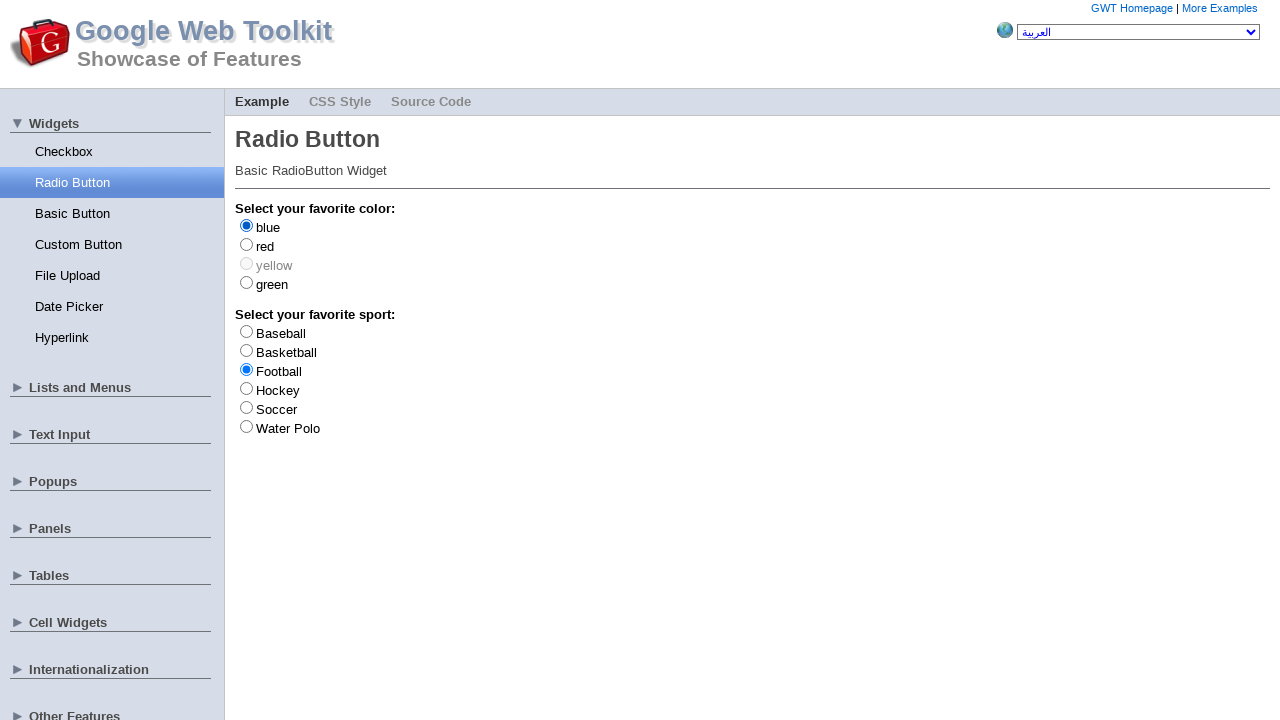

Clicked on red radio button at (246, 244) on #gwt-debug-cwRadioButton-color-red-input
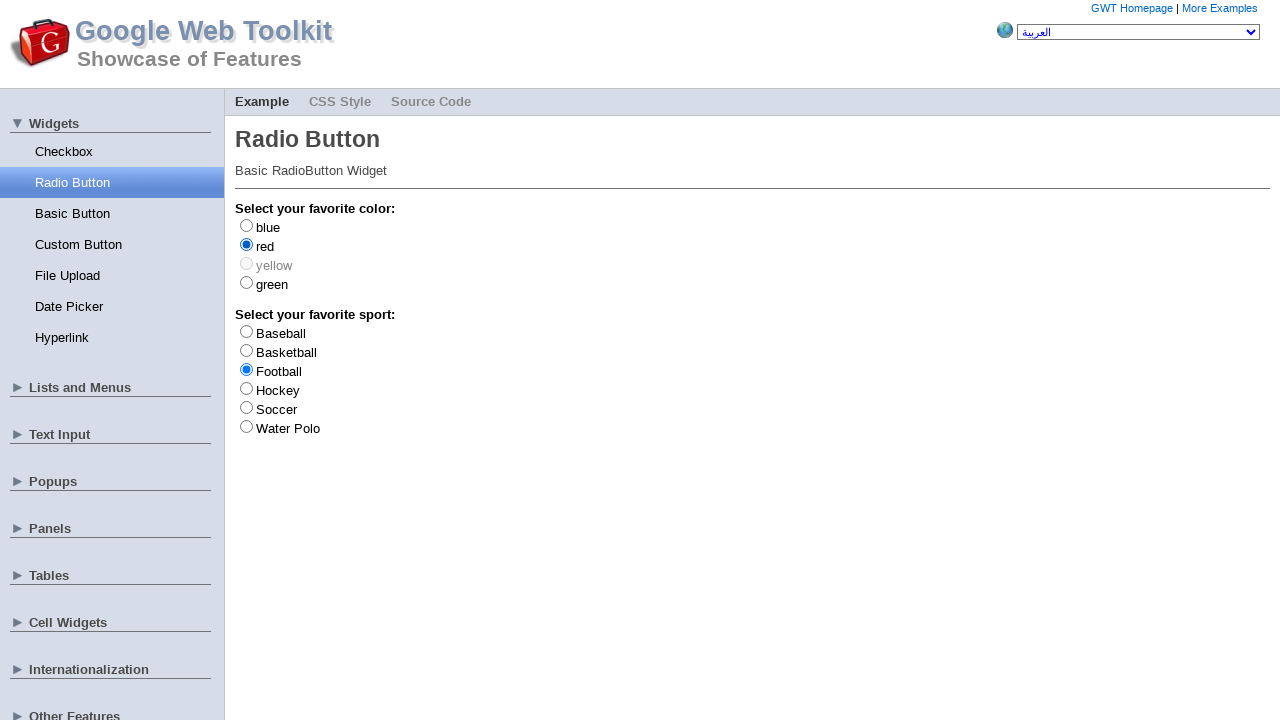

Verified red radio button is attached and selected
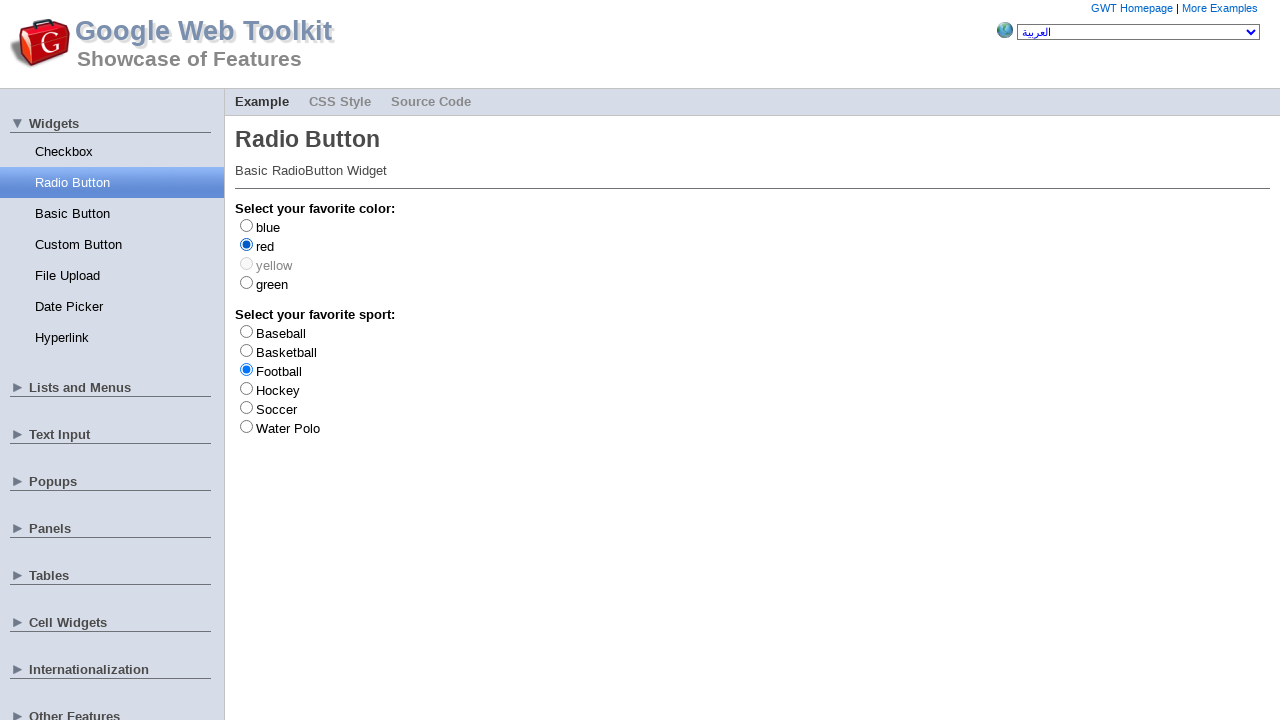

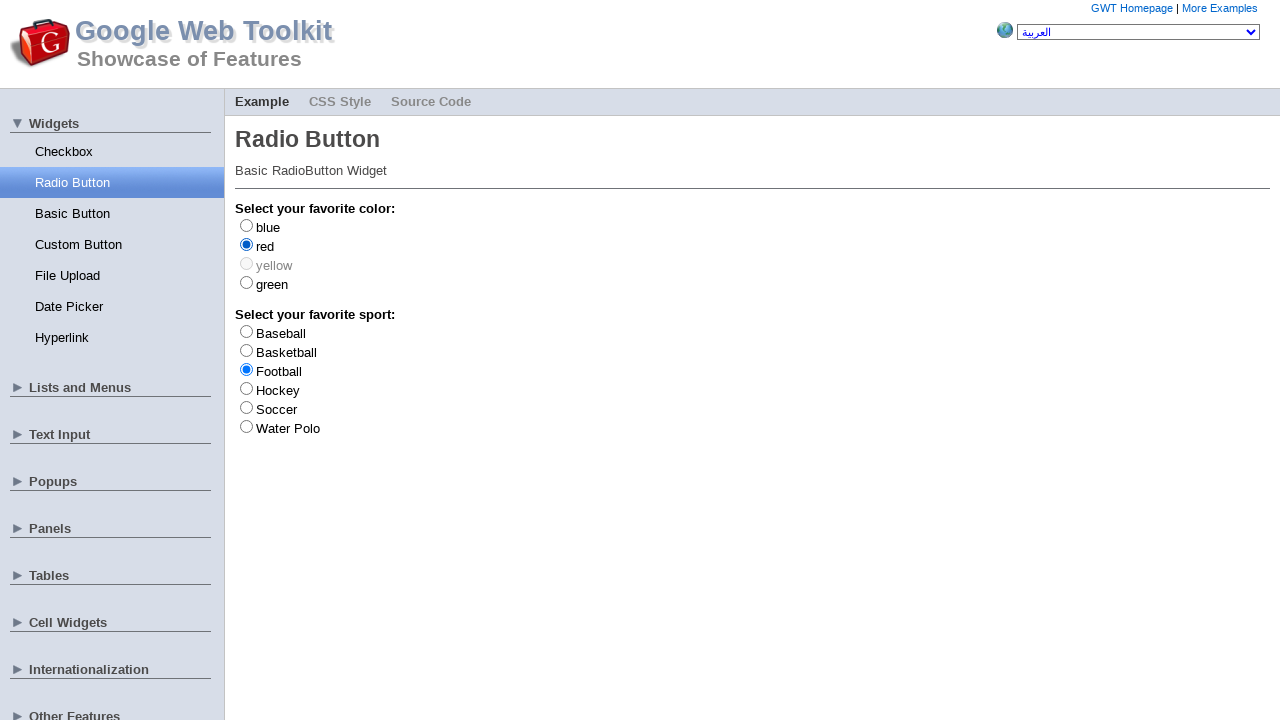